Tests a verification flow by waiting for a "Verify" button to become clickable, clicking it, and asserting that a success message containing "successful" appears.

Starting URL: http://suninjuly.github.io/wait2.html

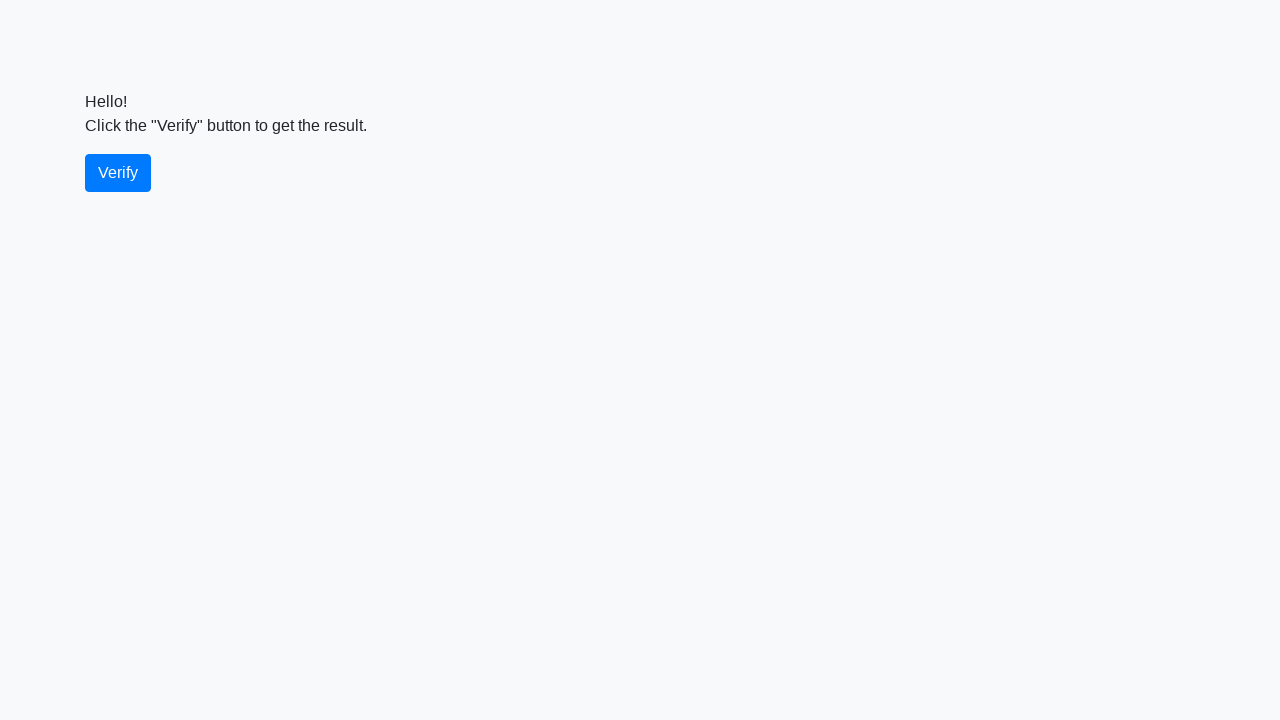

Waited for Verify button to become visible
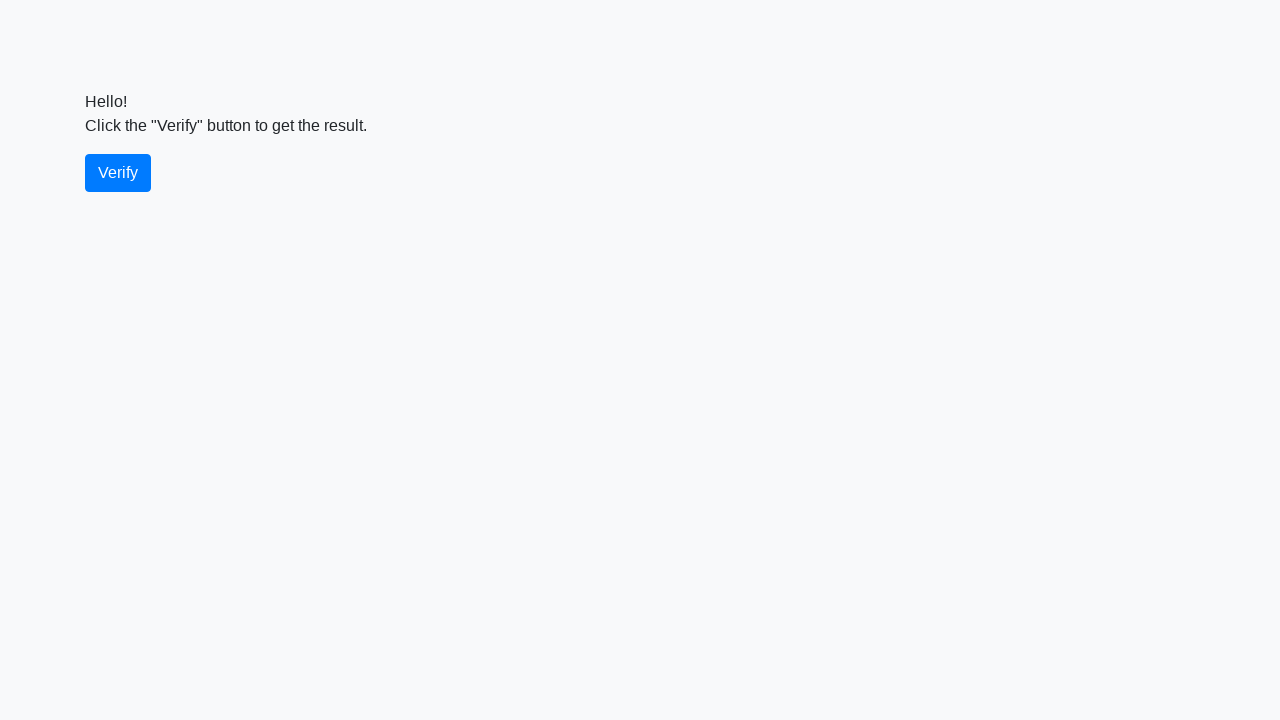

Clicked the Verify button at (118, 173) on #verify
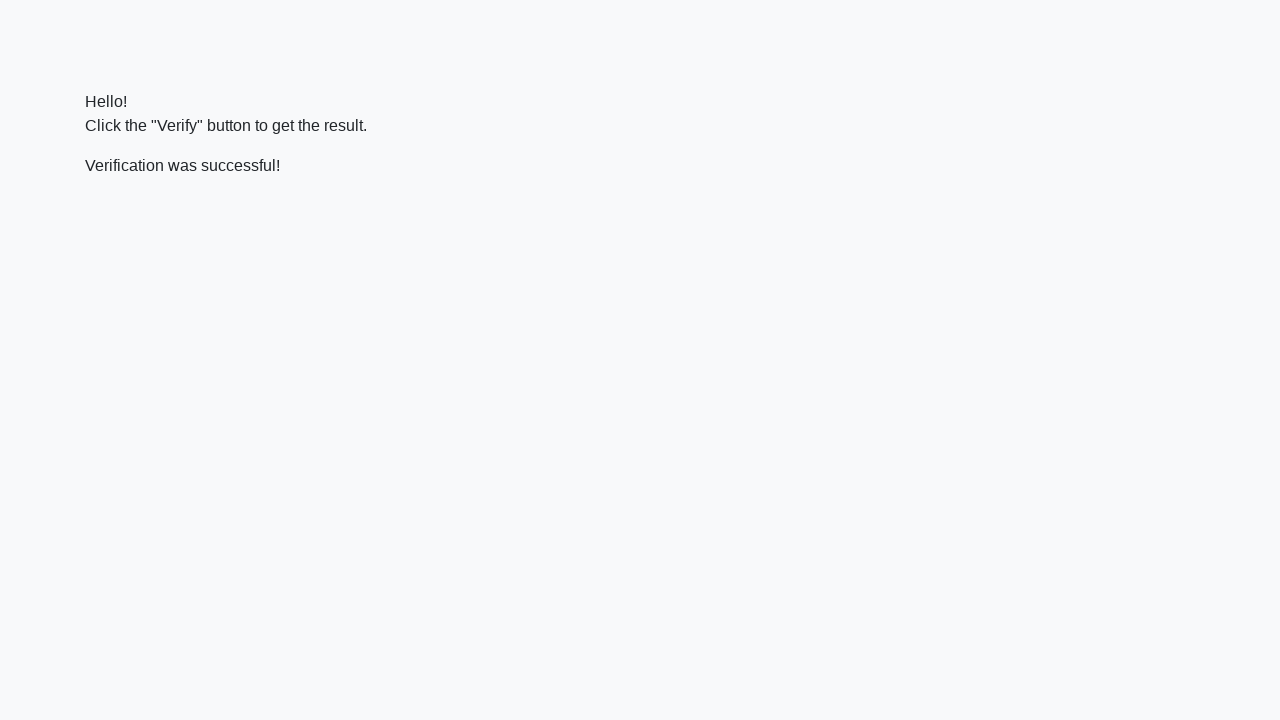

Waited for success message to appear
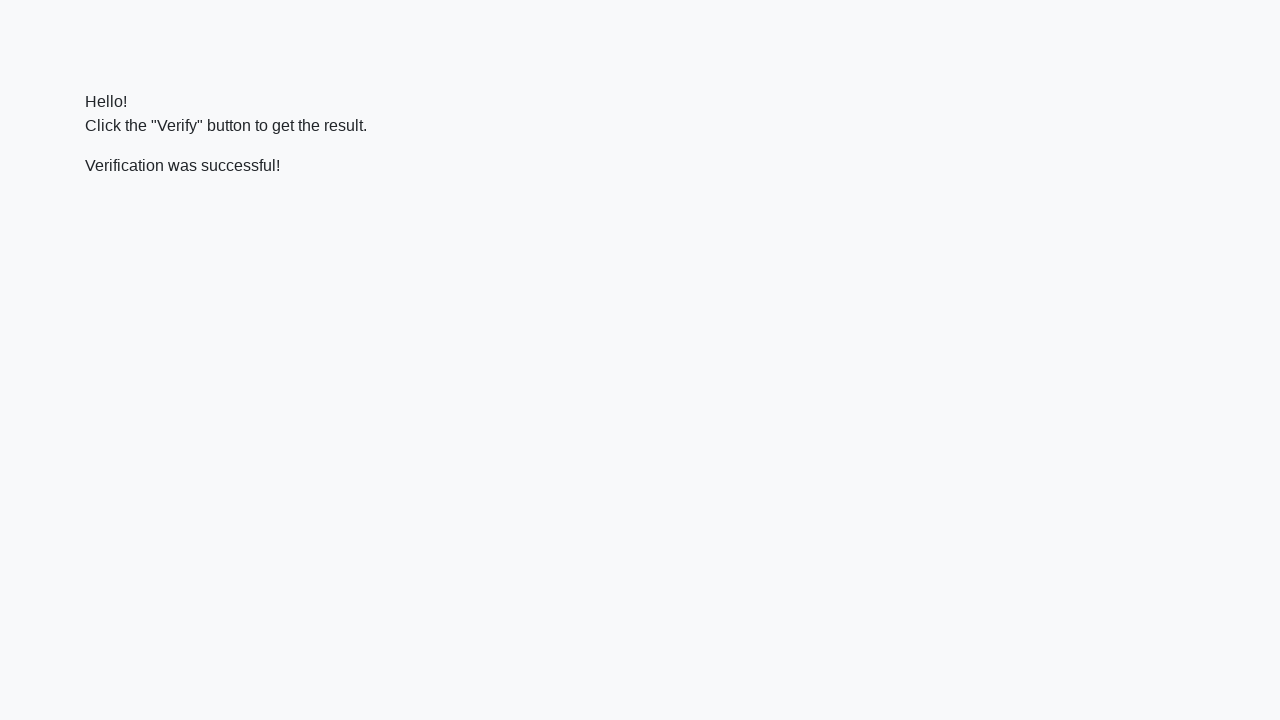

Located the success message element
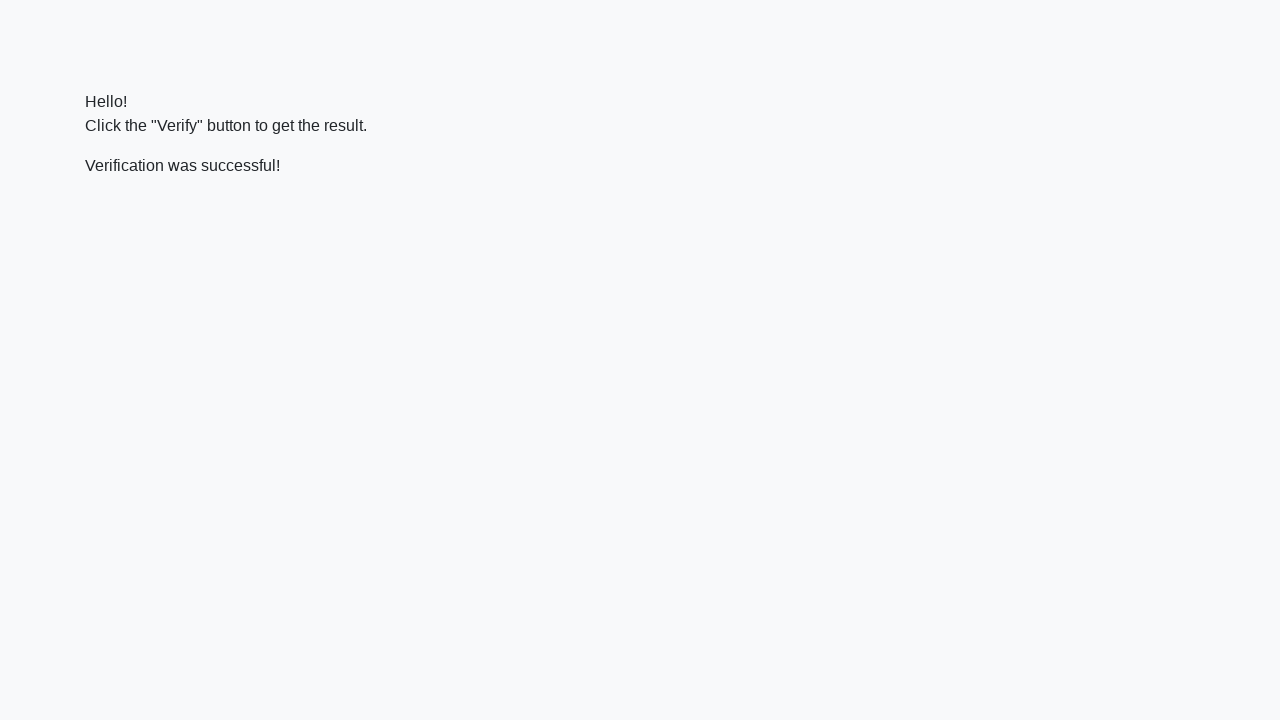

Verified that success message contains 'successful'
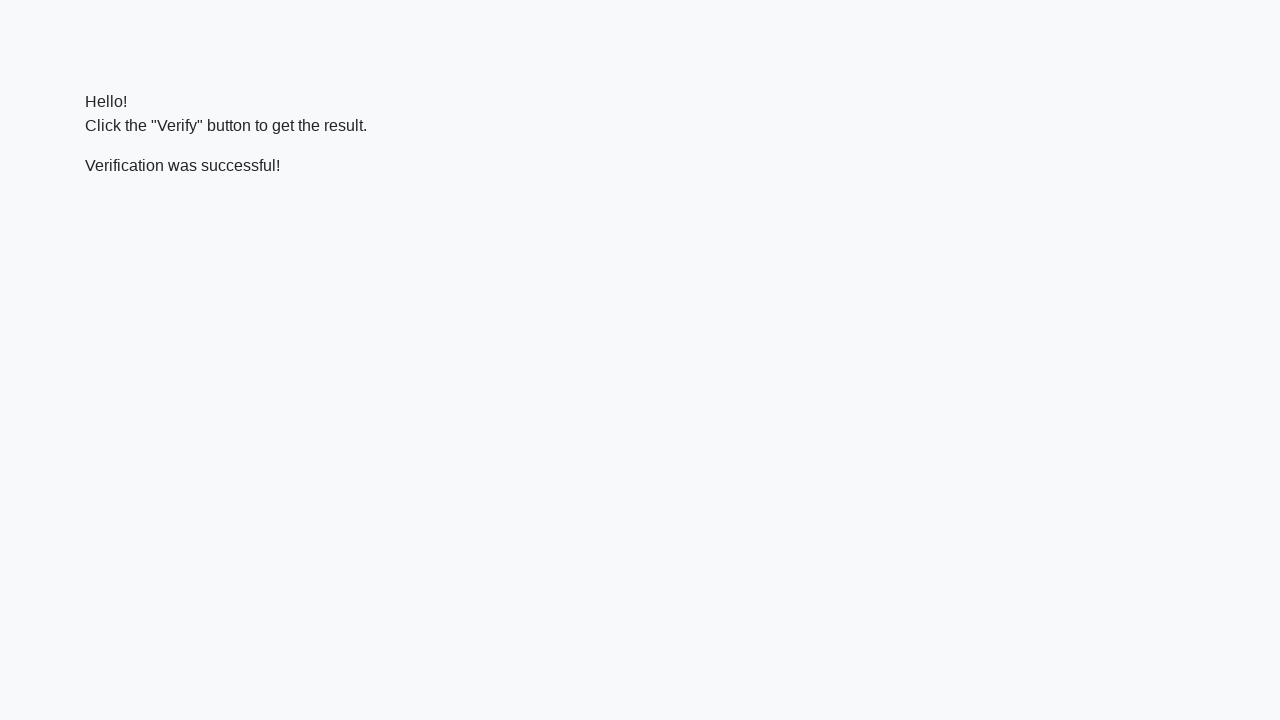

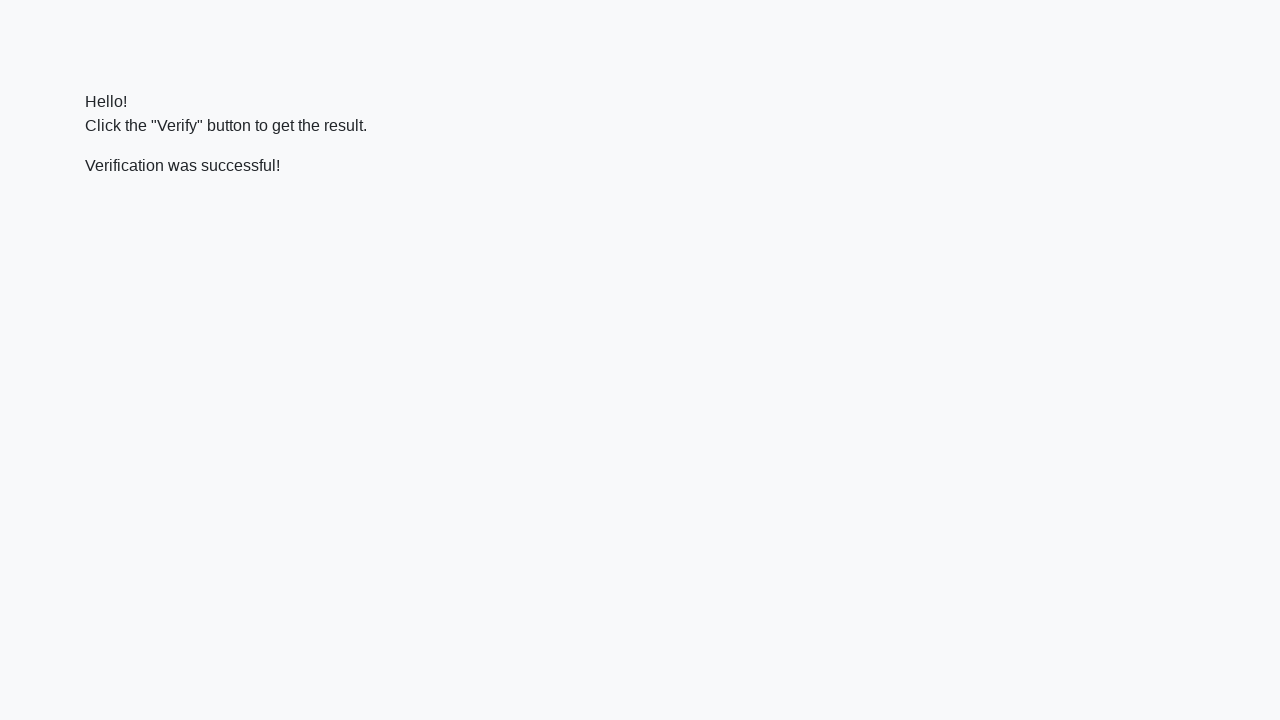